Tests a math page by verifying that the "people" radio button is selected by default, the "robots" radio button is not selected, and that the Submit button becomes disabled after a 10-second timeout.

Starting URL: http://suninjuly.github.io/math.html

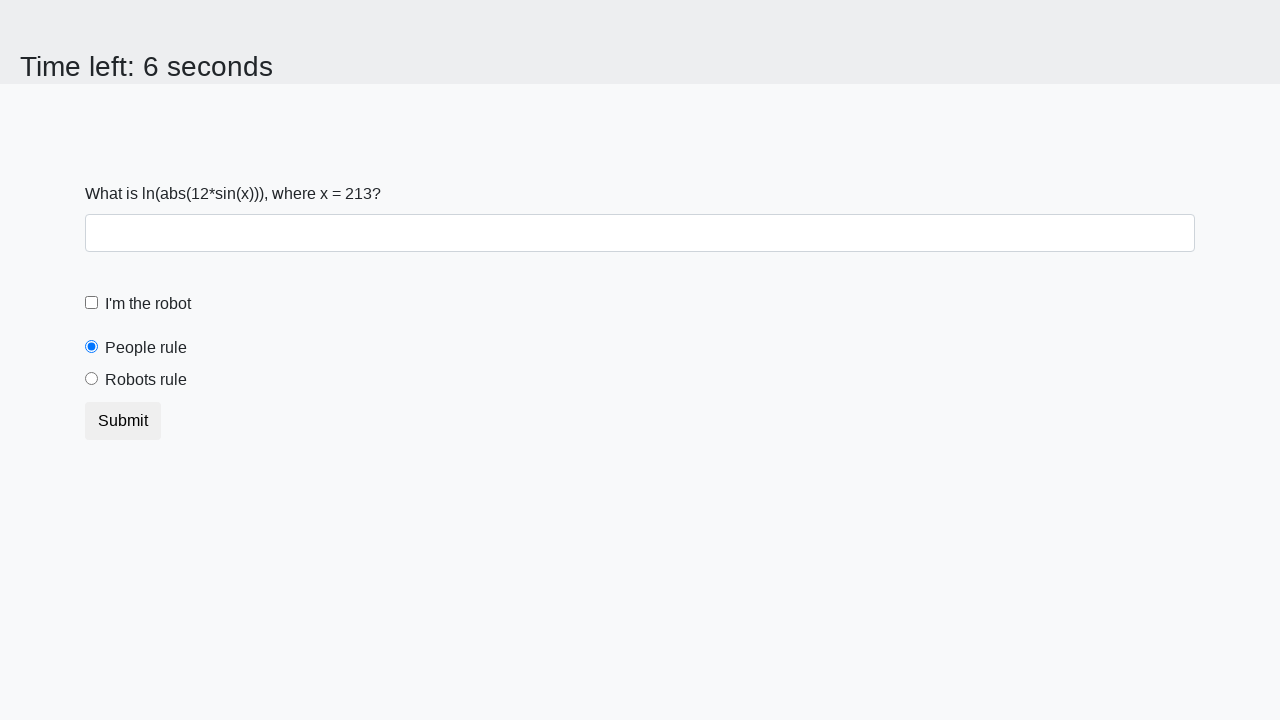

Navigated to math page
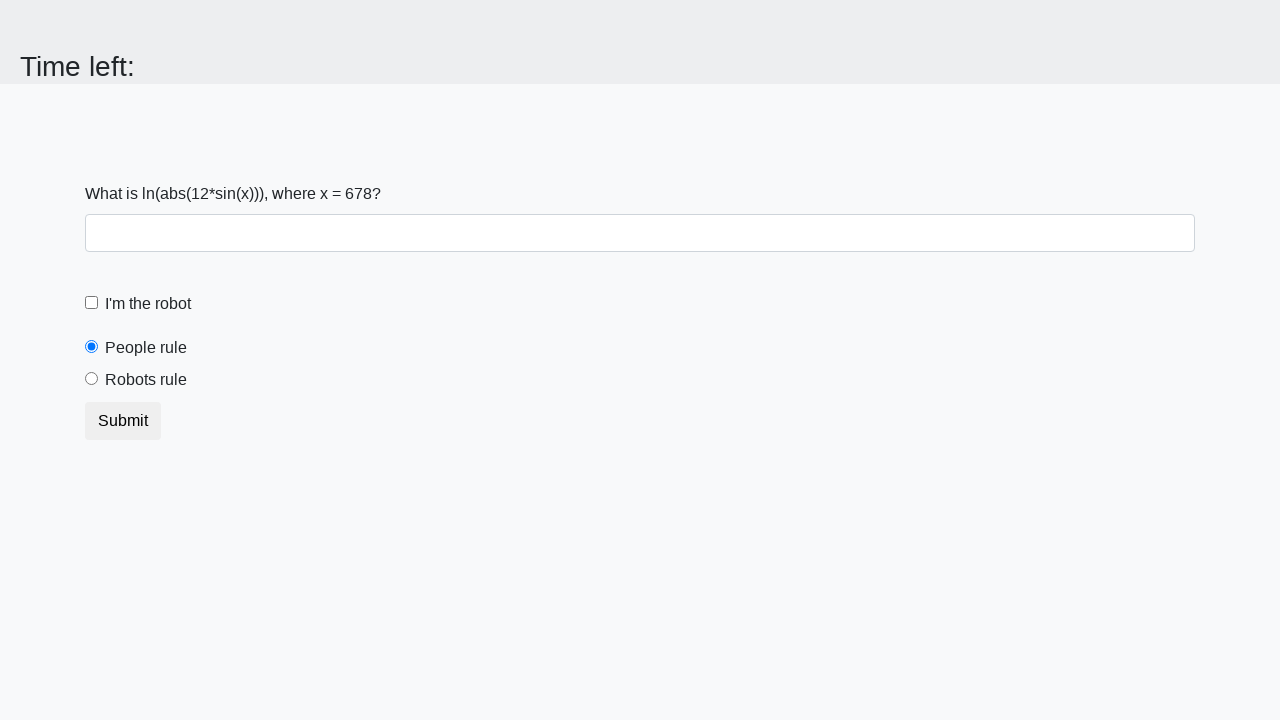

Verified 'people' radio button is selected by default
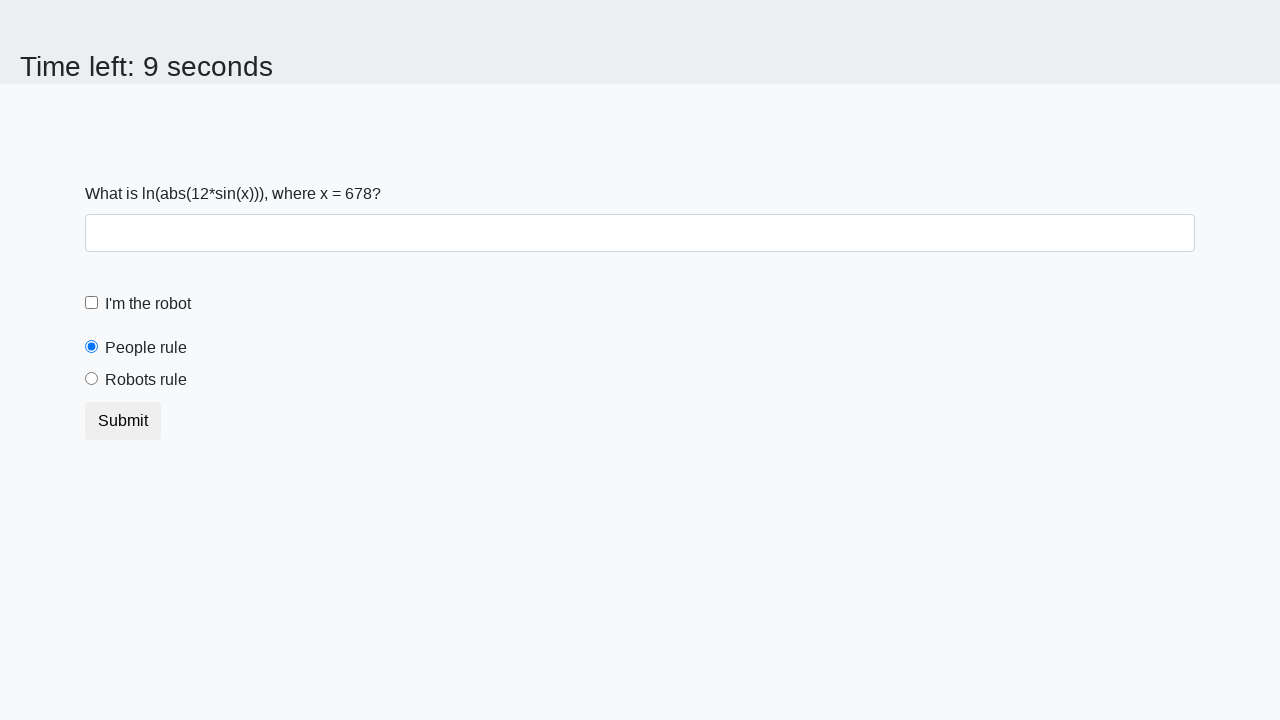

Verified 'robots' radio button is not selected
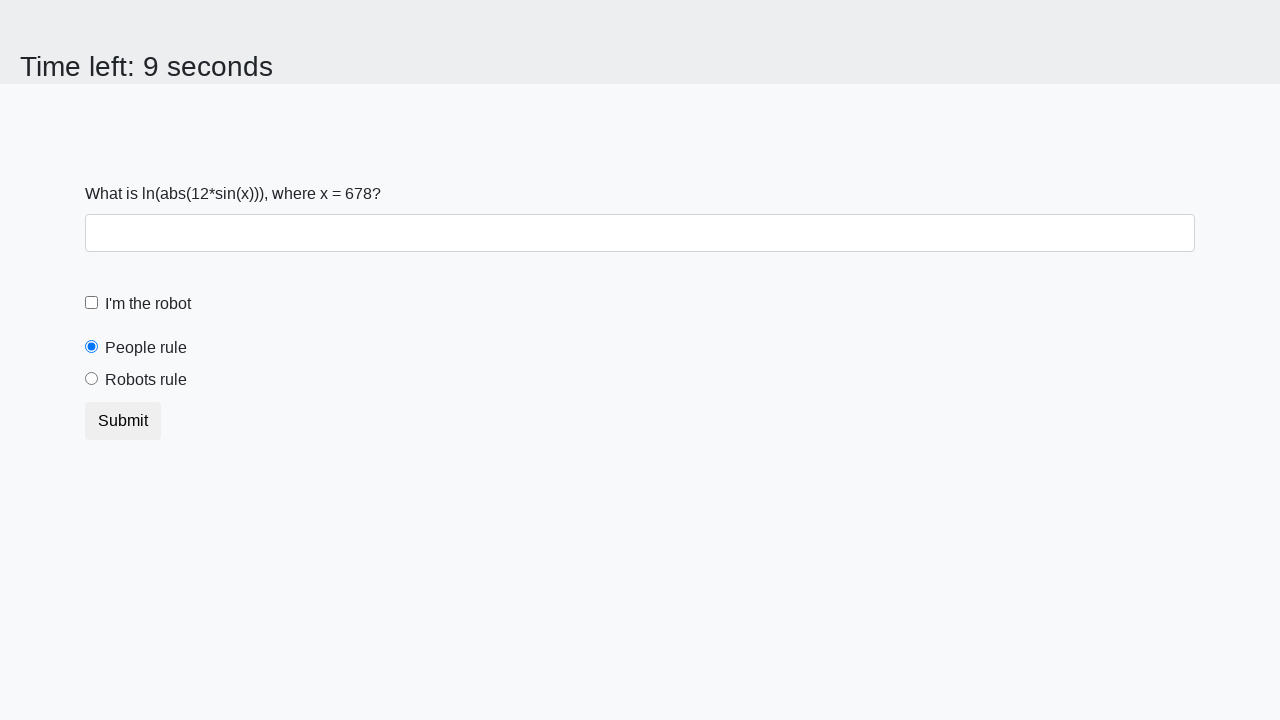

Verified Submit button is enabled initially
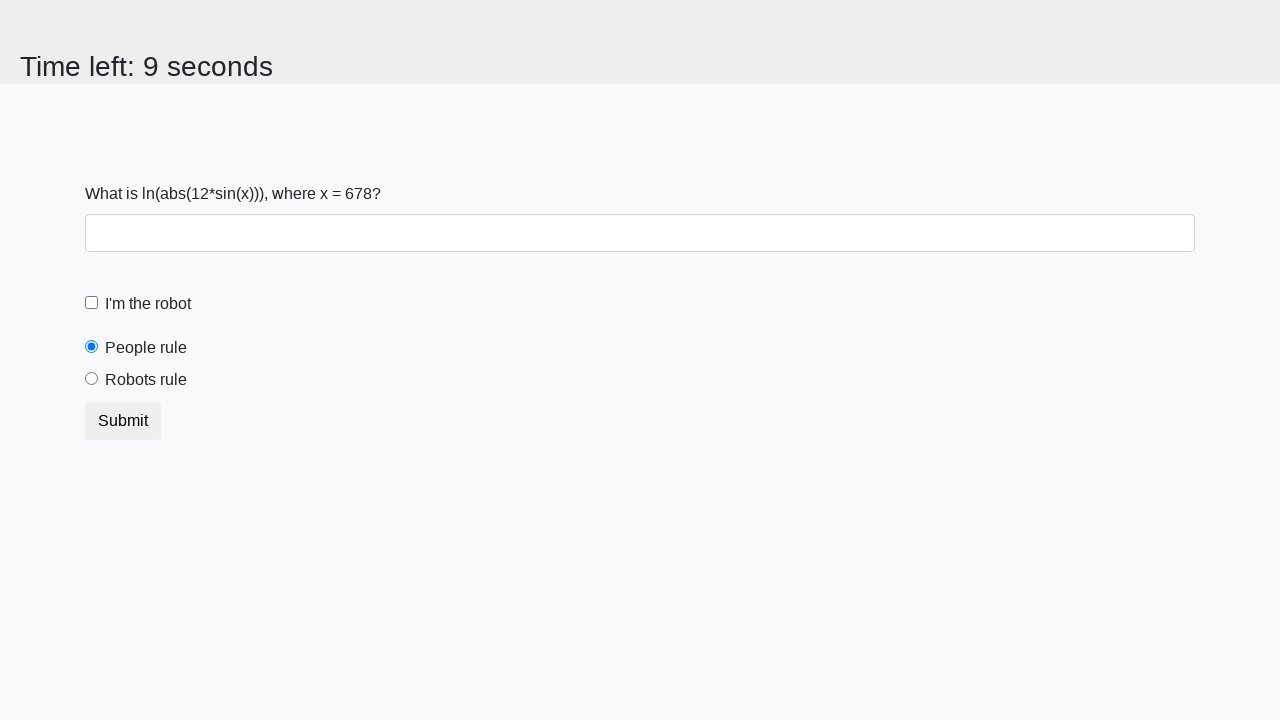

Waited 10 seconds for button state change
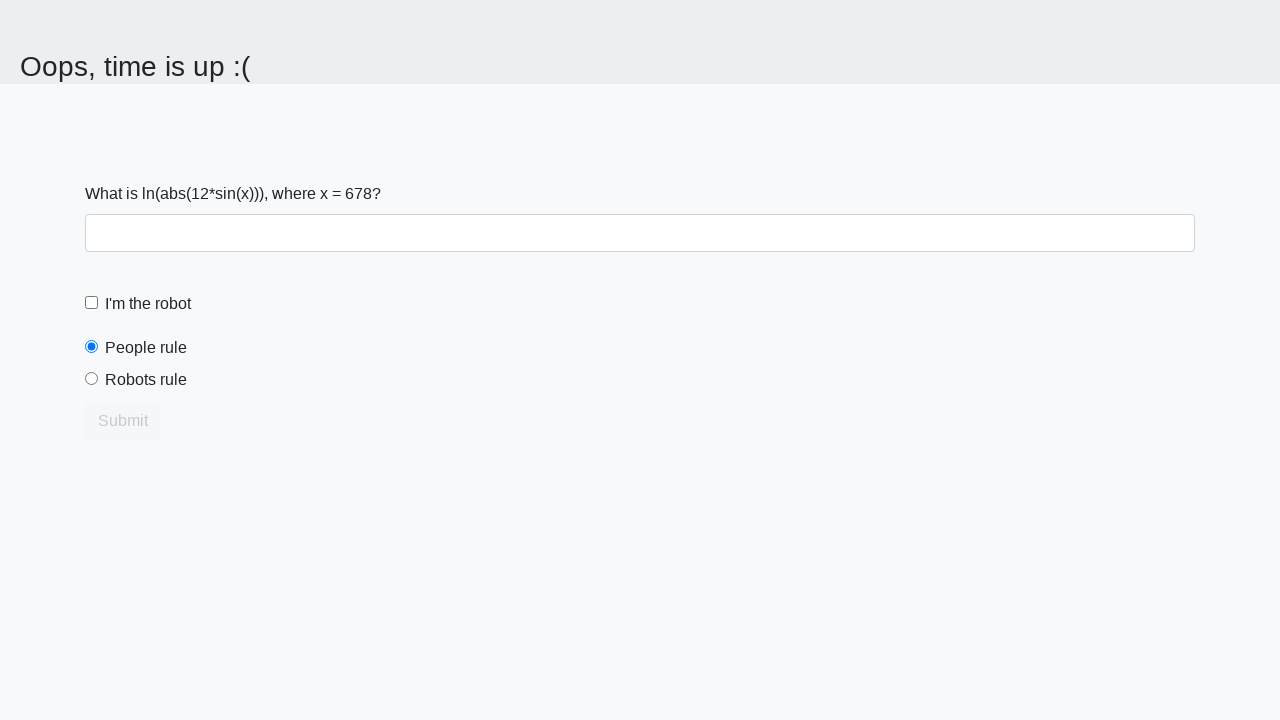

Verified Submit button is disabled after 10-second timeout
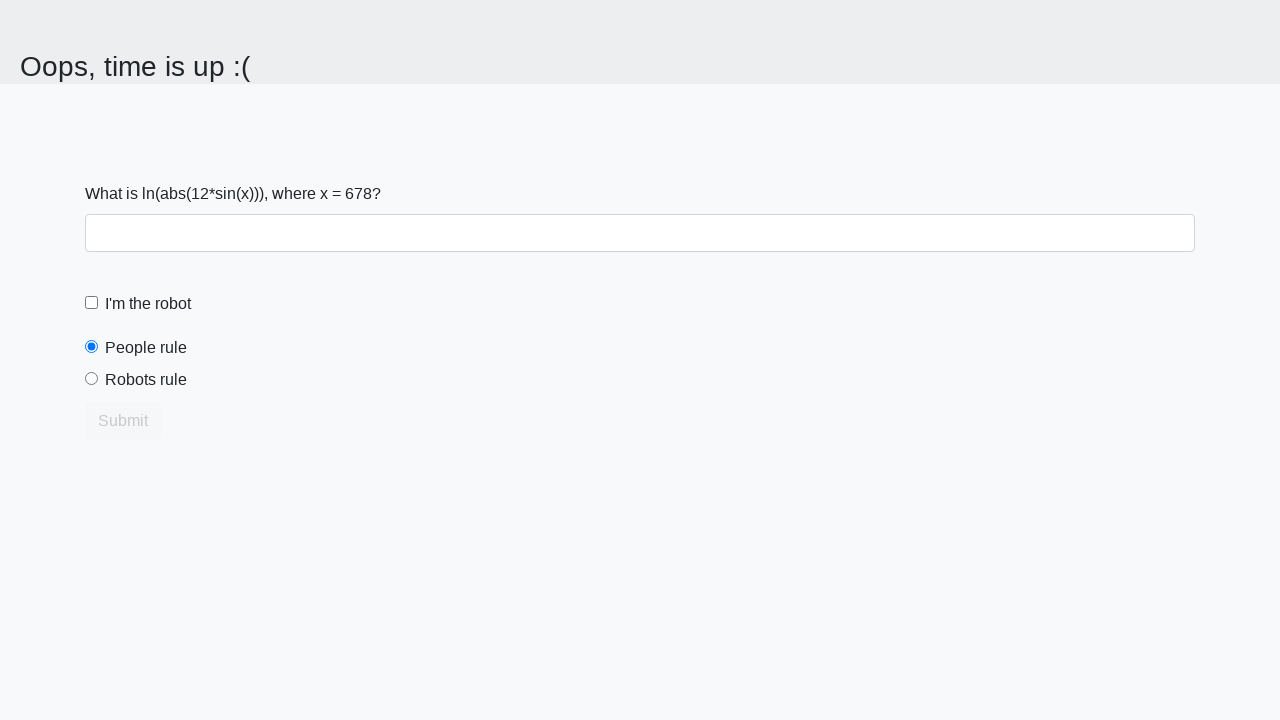

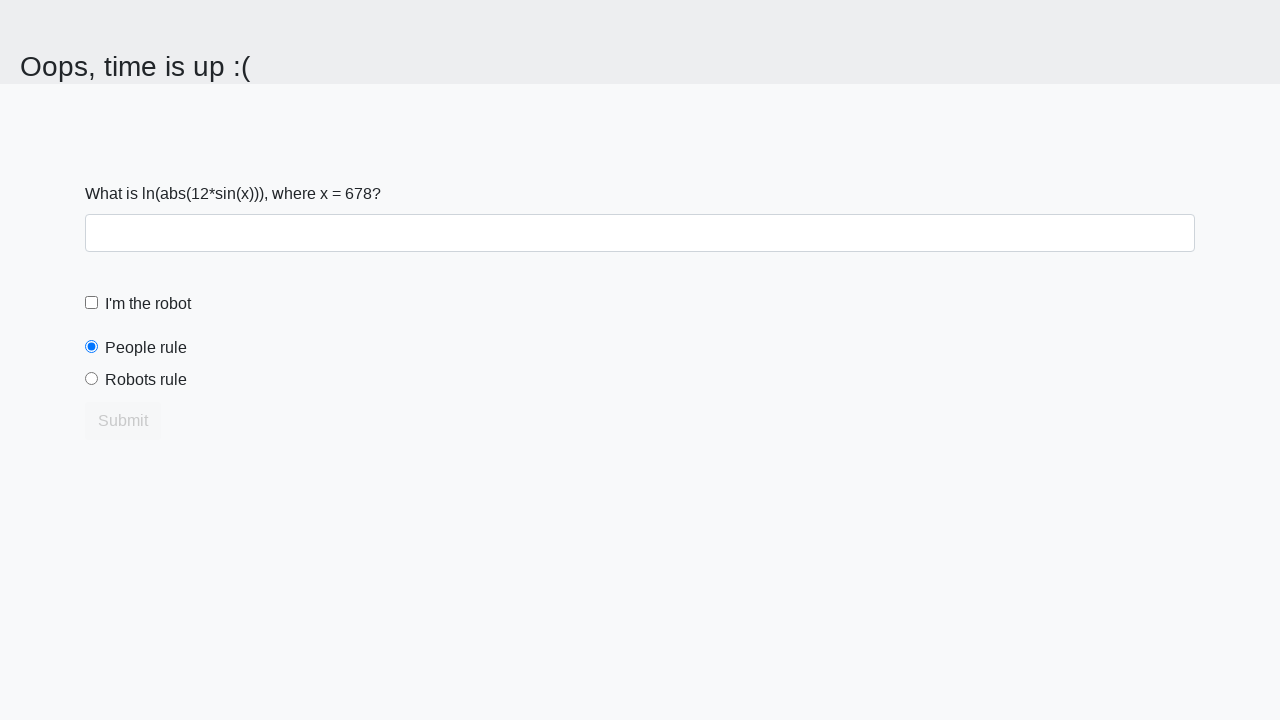